Performs a search on DuckDuckGo by entering "LambdaTest" in the search box and pressing Enter, then verifies the page title contains the search term.

Starting URL: https://duckduckgo.com

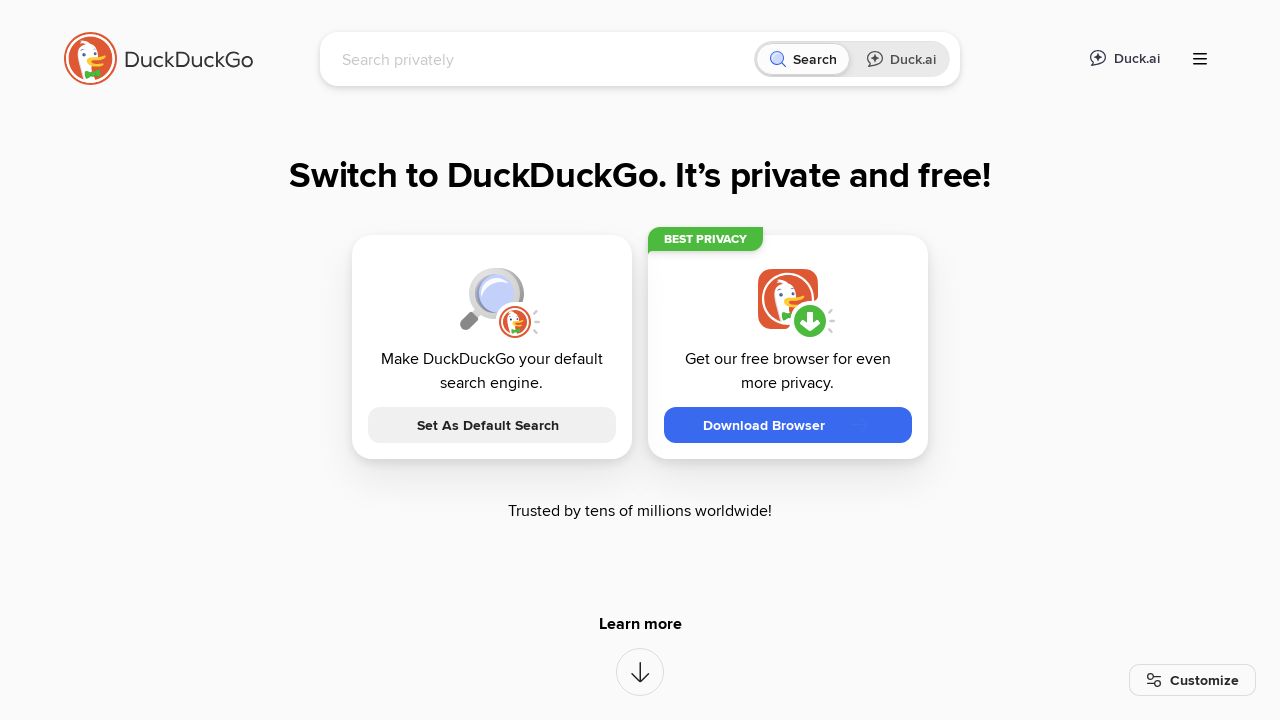

Clicked on the search input field at (544, 59) on [name="q"]
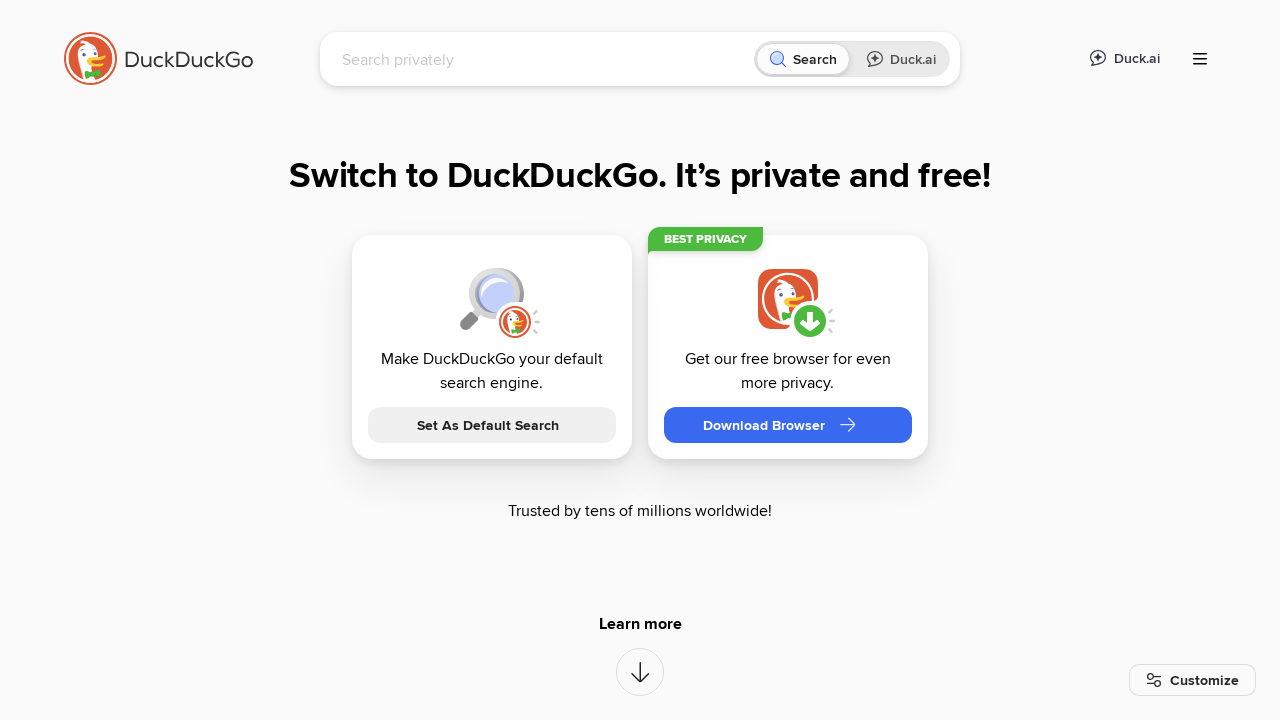

Typed 'LambdaTest' in the search field on [name="q"]
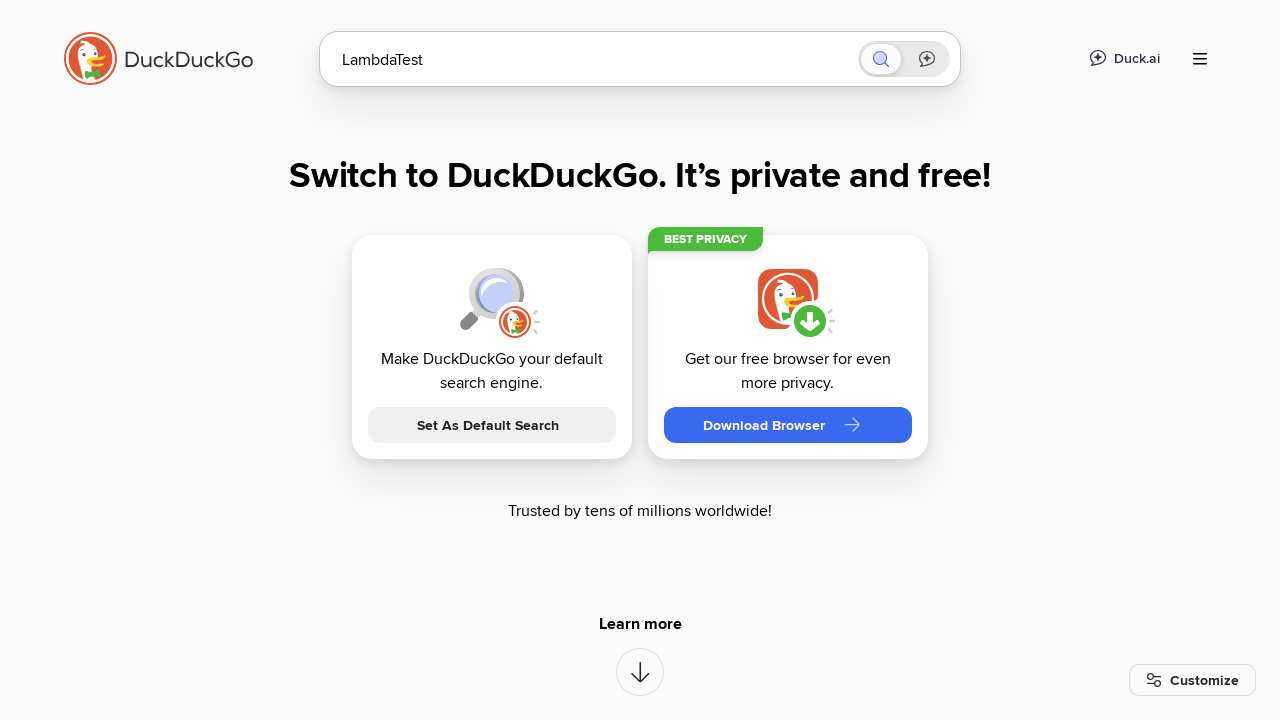

Pressed Enter to submit the search on [name="q"]
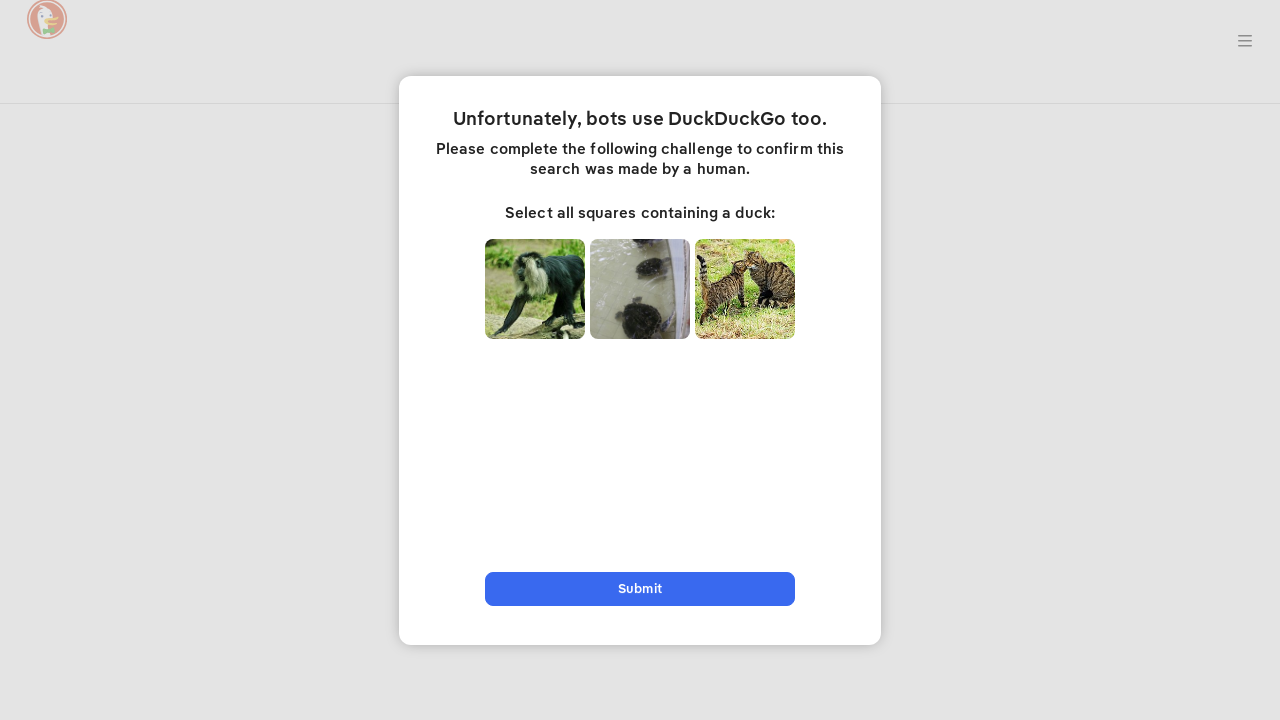

Waited for page to load (domcontentloaded state)
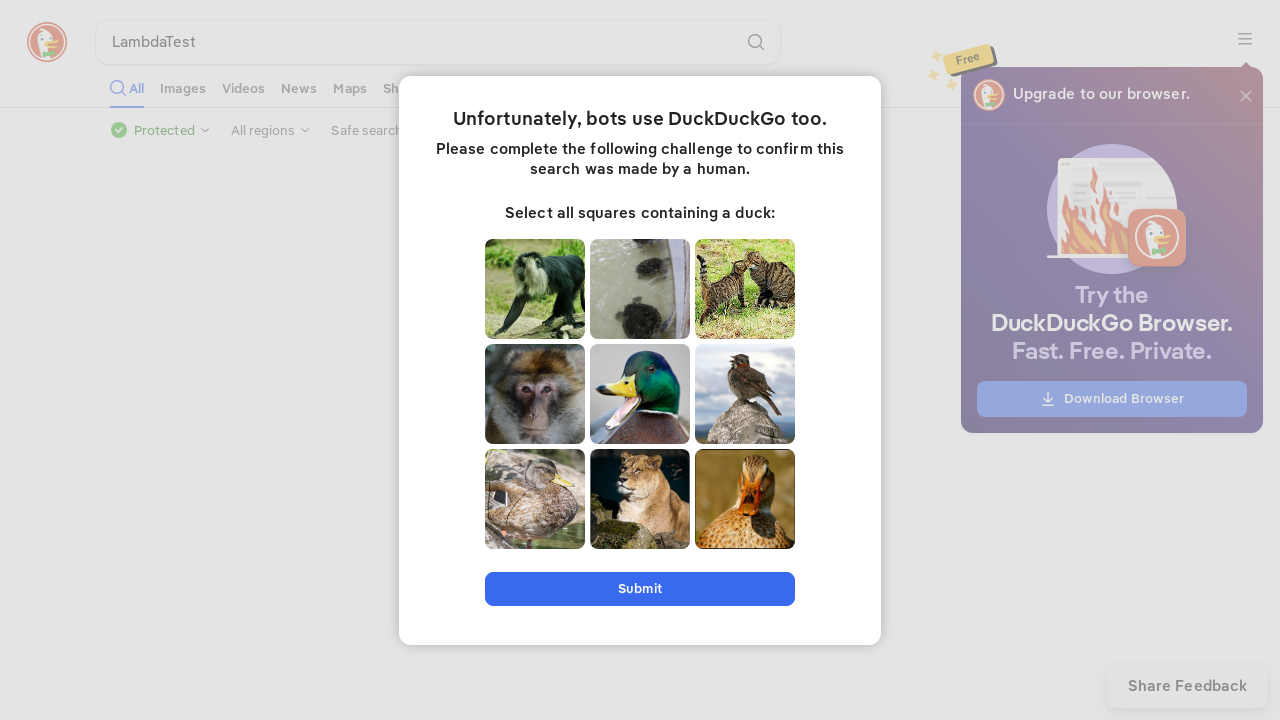

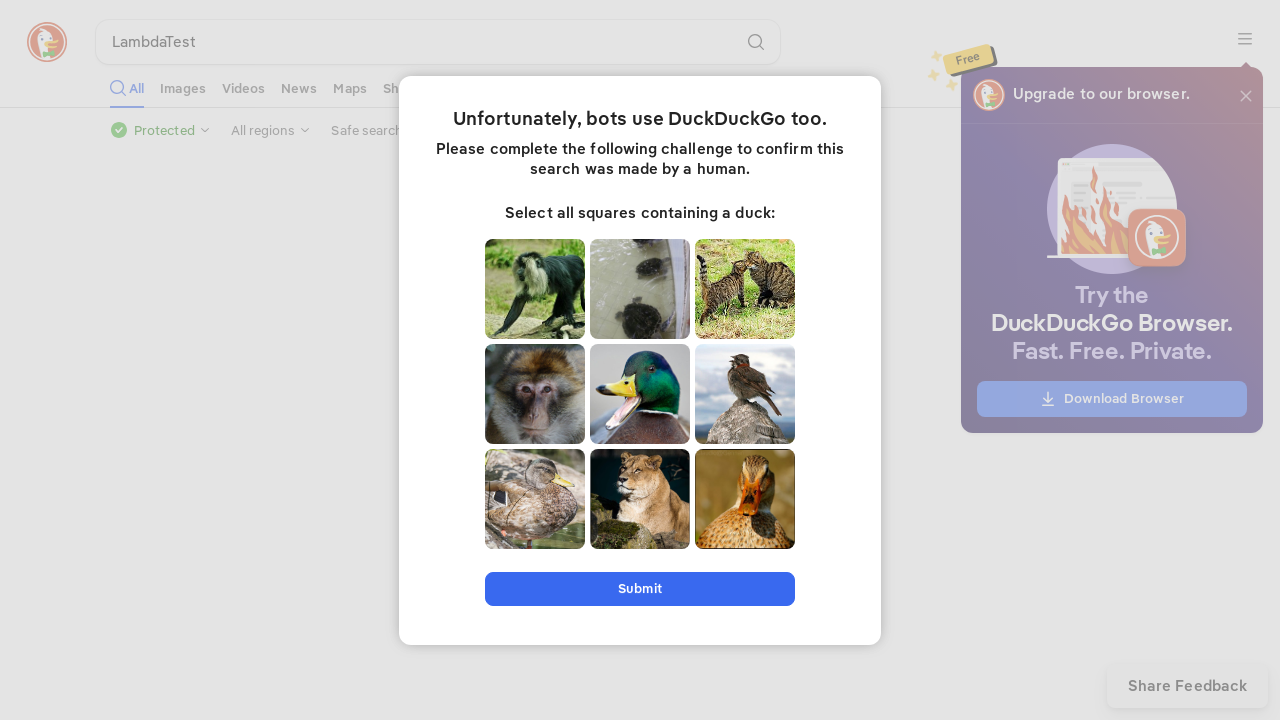